Tests mouse drag and drop functionality by dragging elements to different positions on a jQuery UI demo page

Starting URL: http://jqueryui.com/resources/demos/draggable/scroll.html

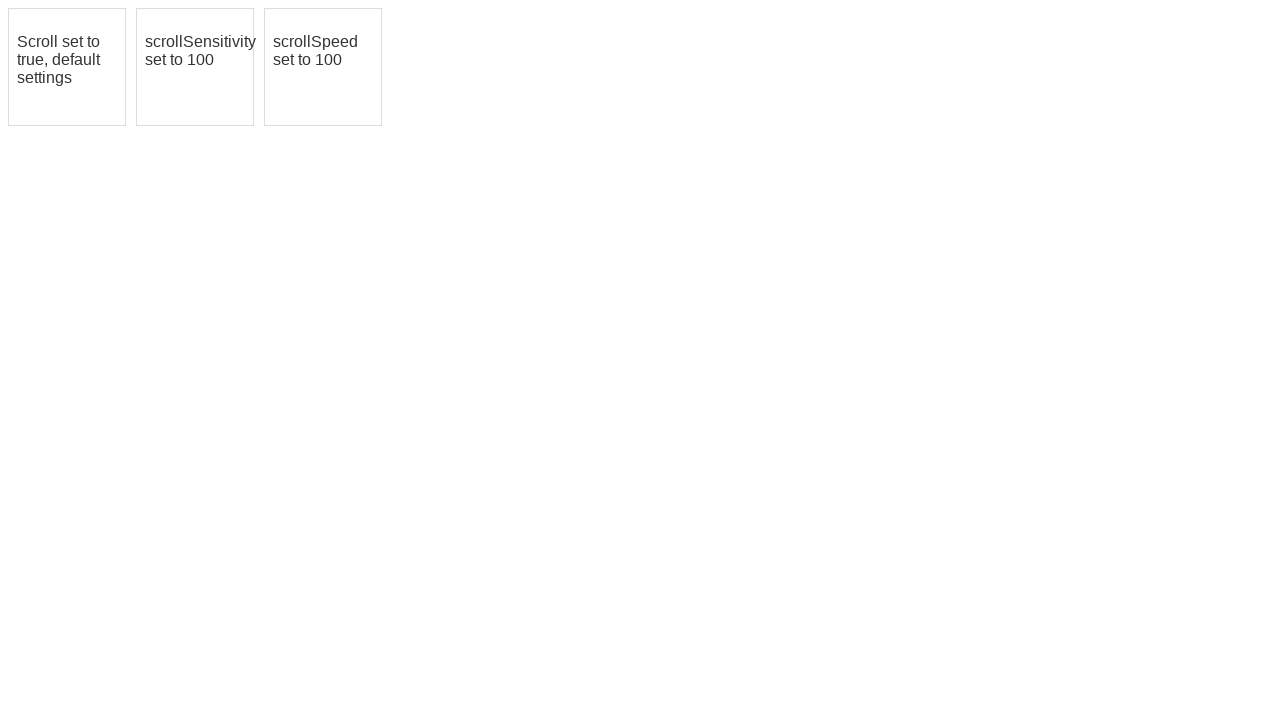

Waited for draggable elements to load on jQuery UI demo page
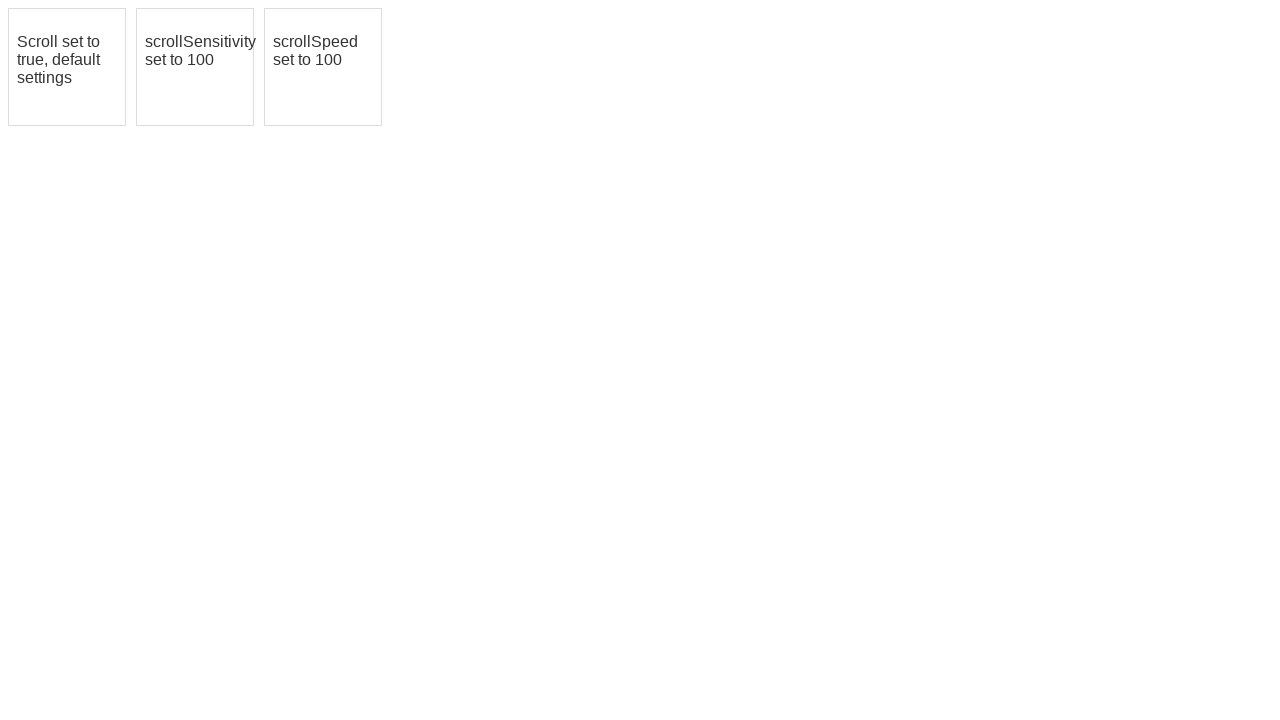

Located first draggable element
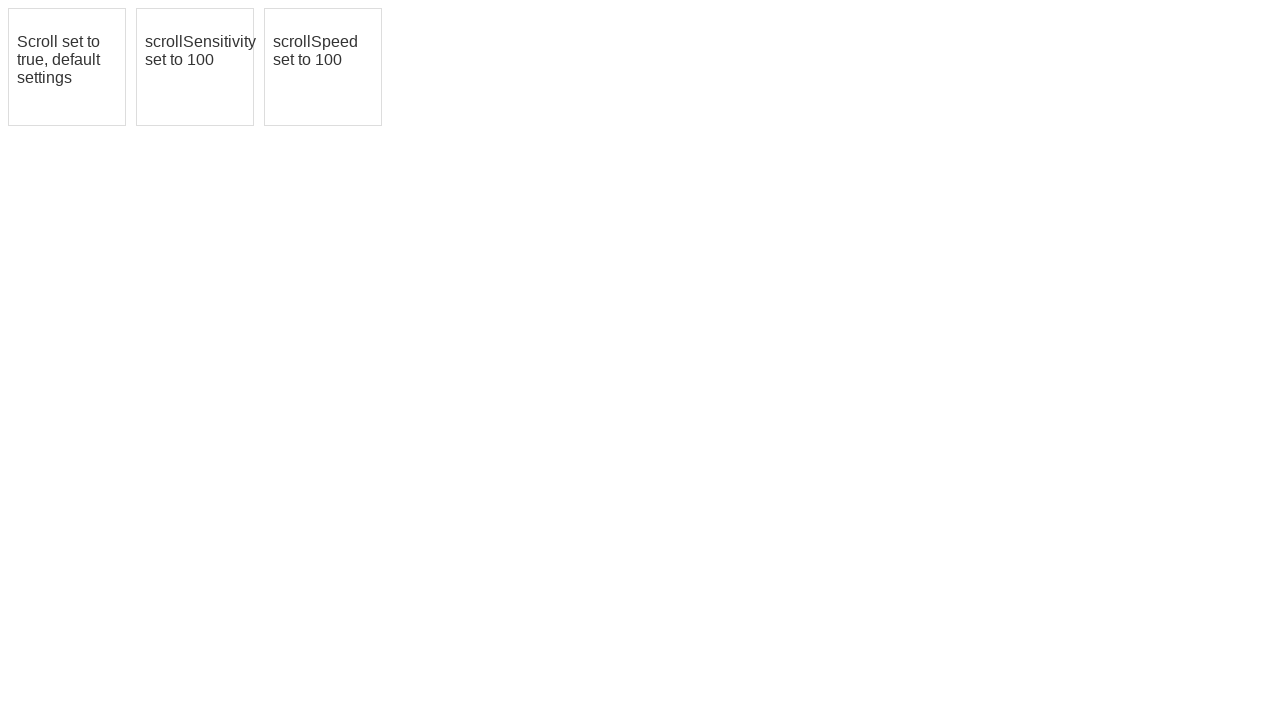

Located second draggable element
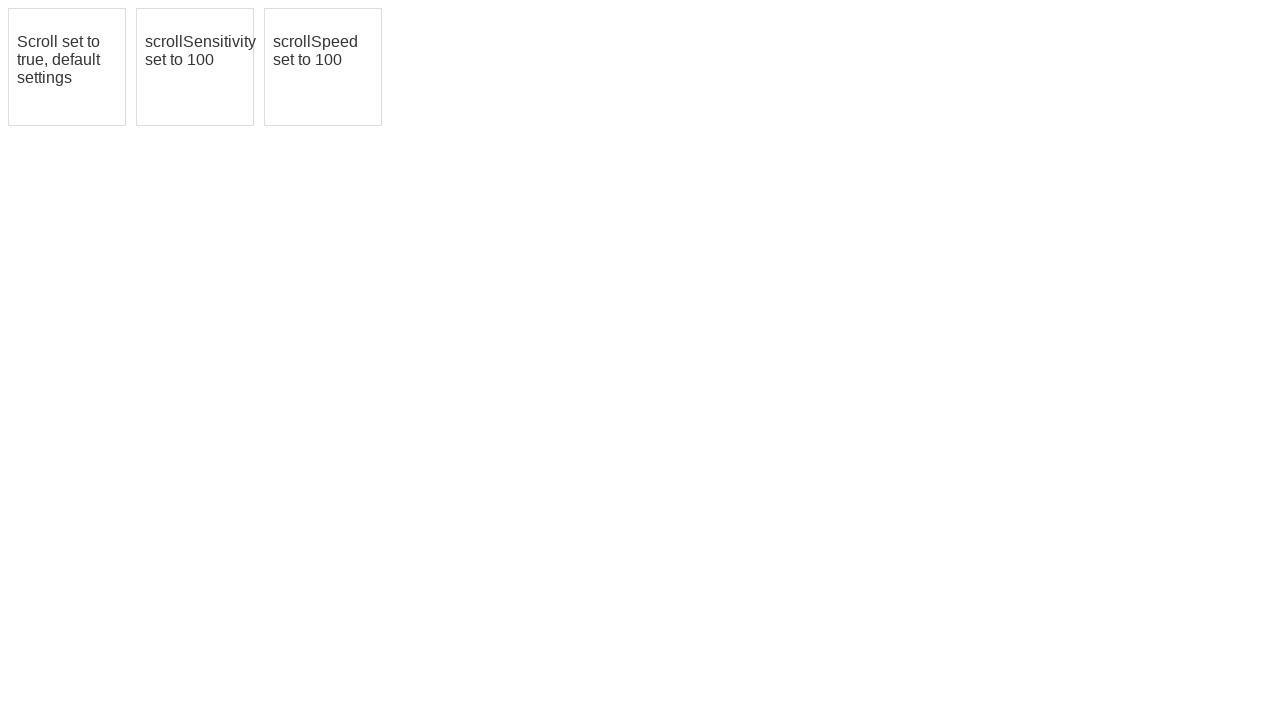

Located third draggable element
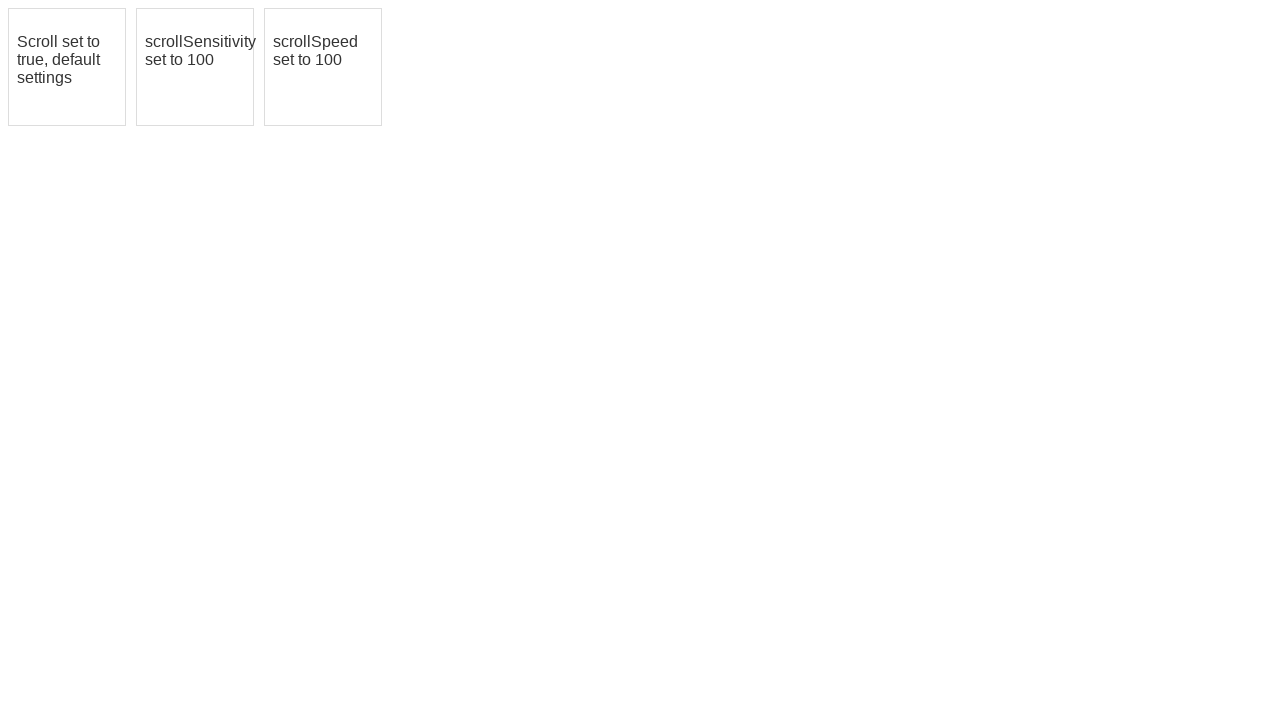

Dragged first element to second element's position at (195, 67)
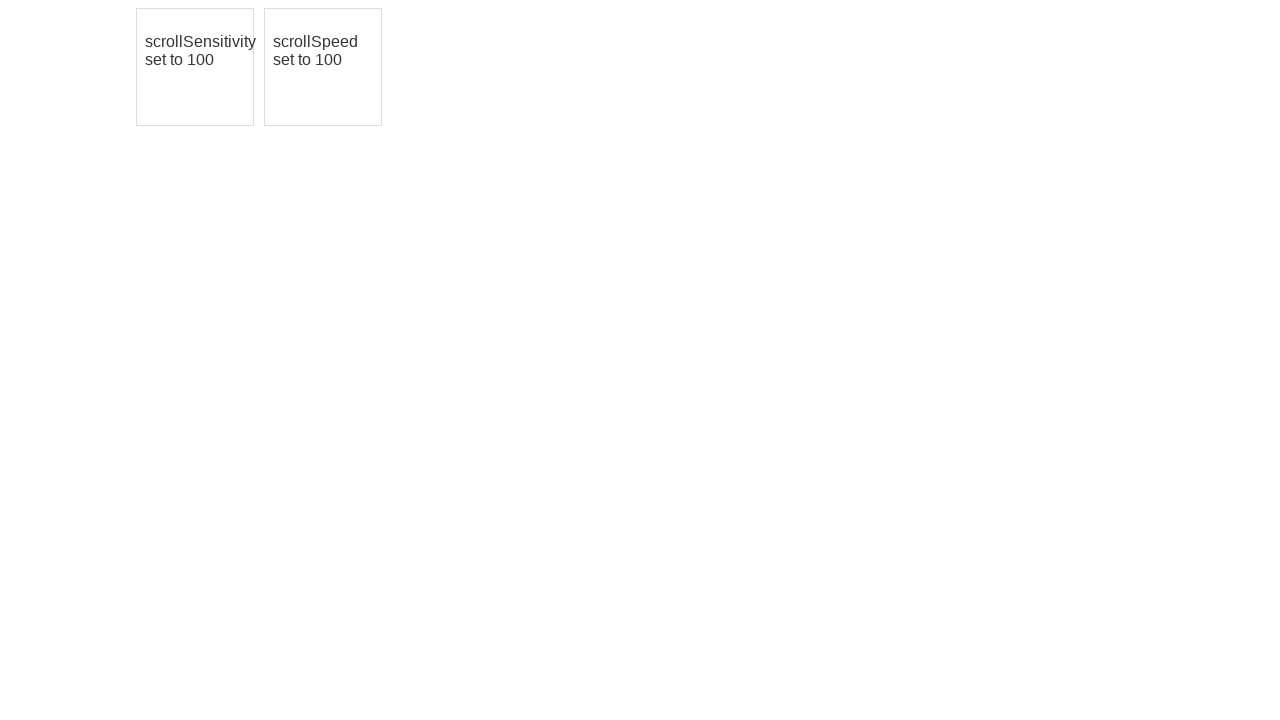

Moved mouse to center of third draggable element (iteration 1) at (323, 67)
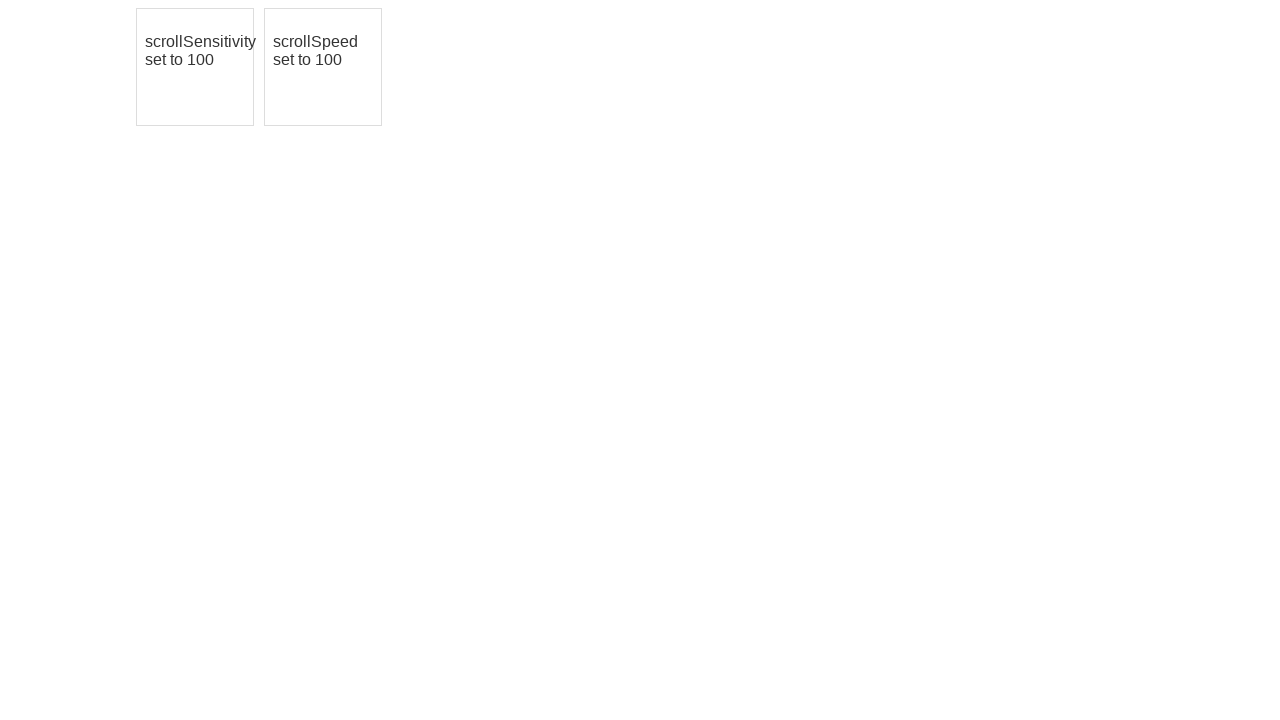

Pressed mouse button down on third element (iteration 1) at (323, 67)
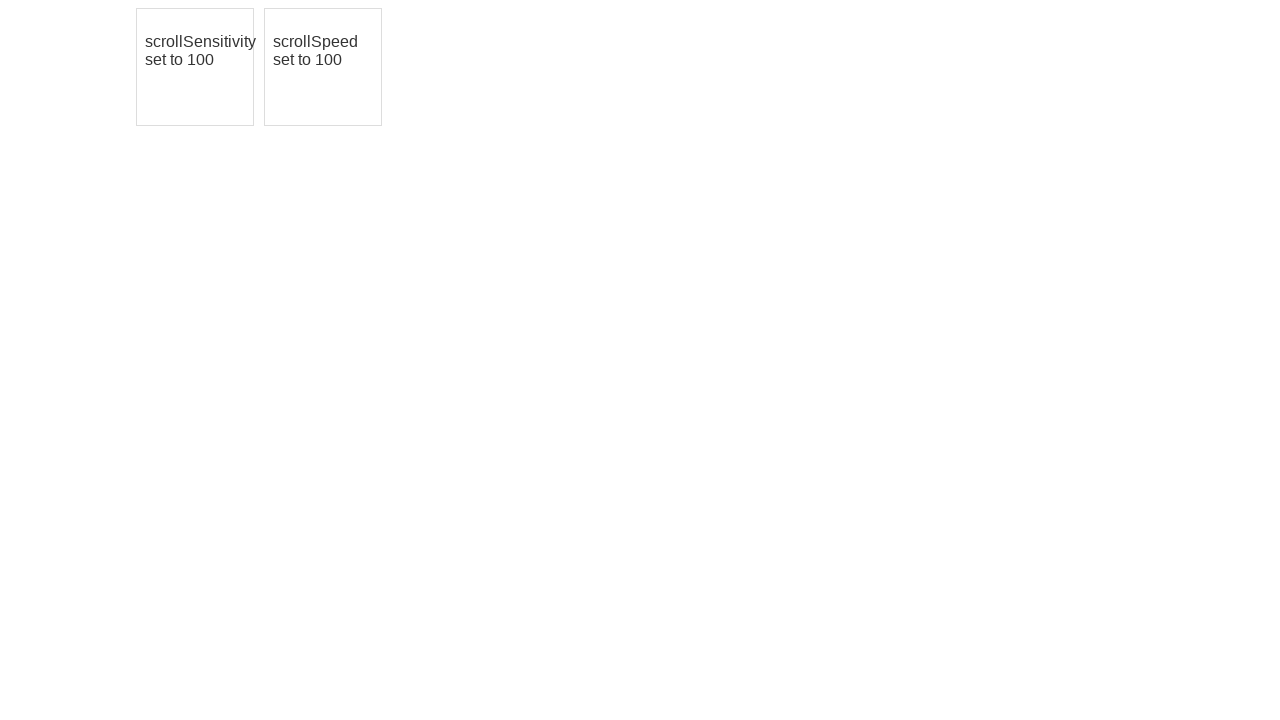

Dragged third element by offset (10px right, 10px down) (iteration 1) at (333, 77)
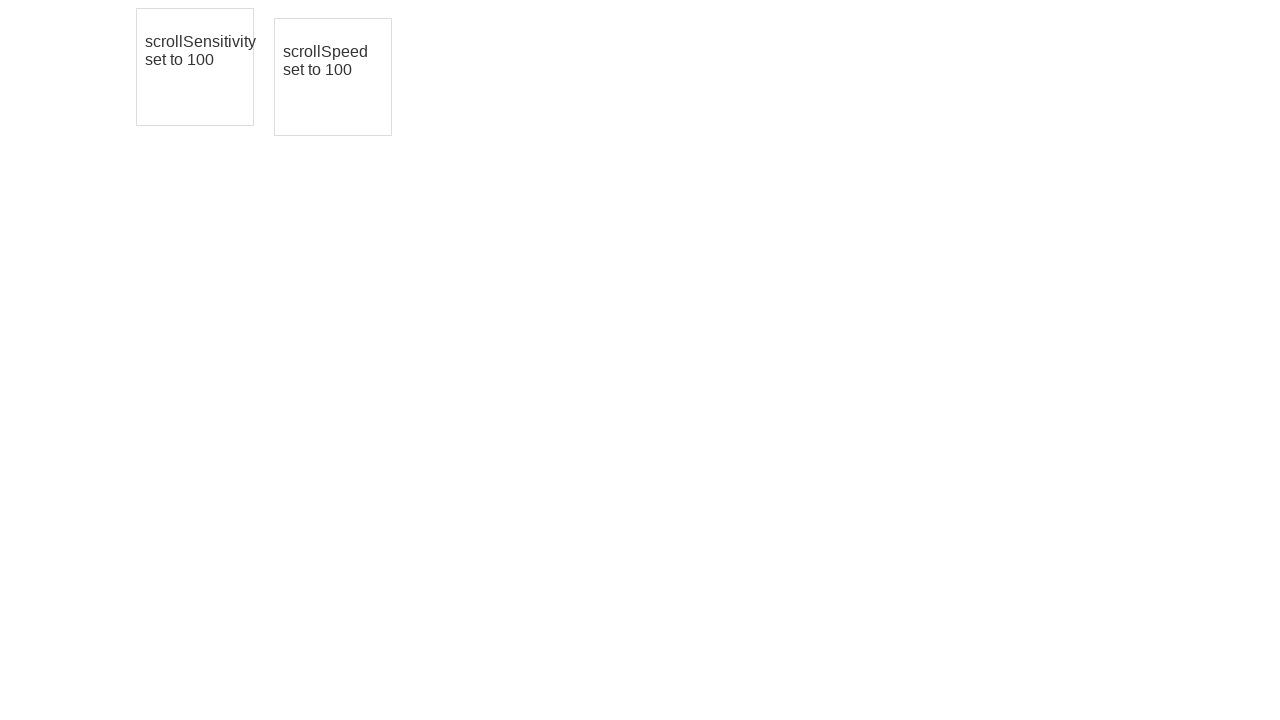

Released mouse button after dragging third element (iteration 1) at (333, 77)
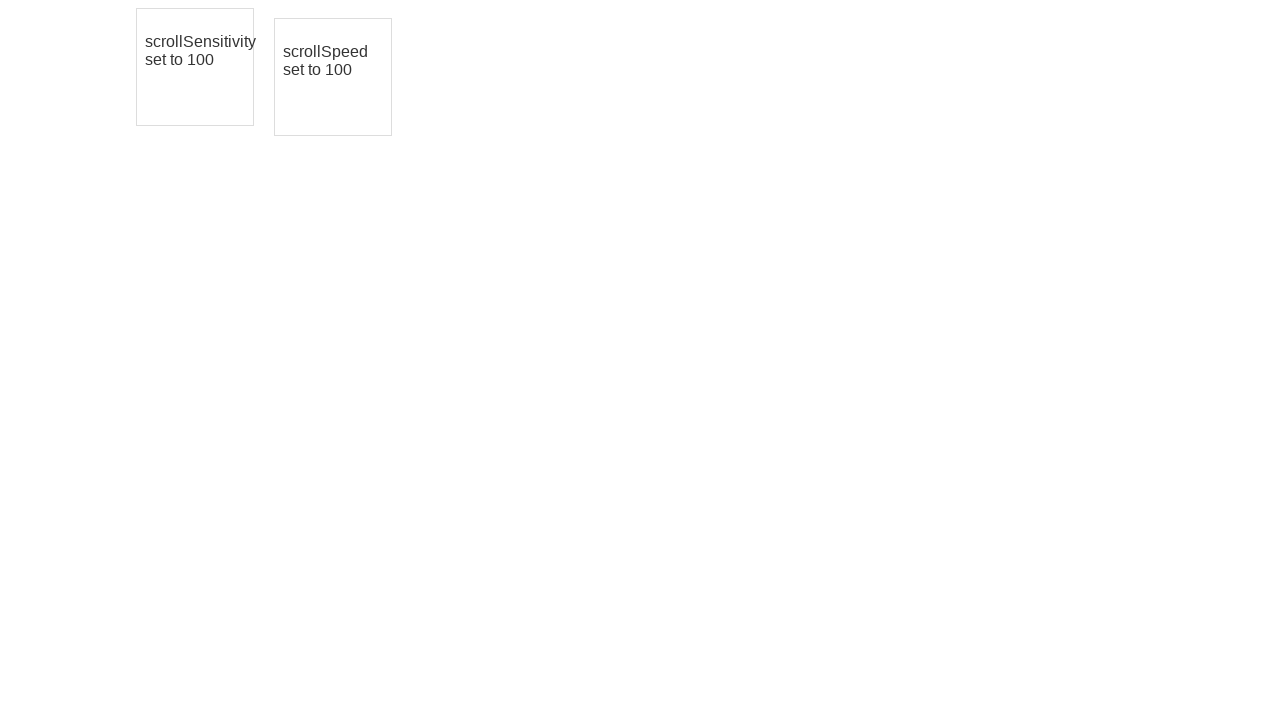

Moved mouse to center of third draggable element (iteration 2) at (333, 77)
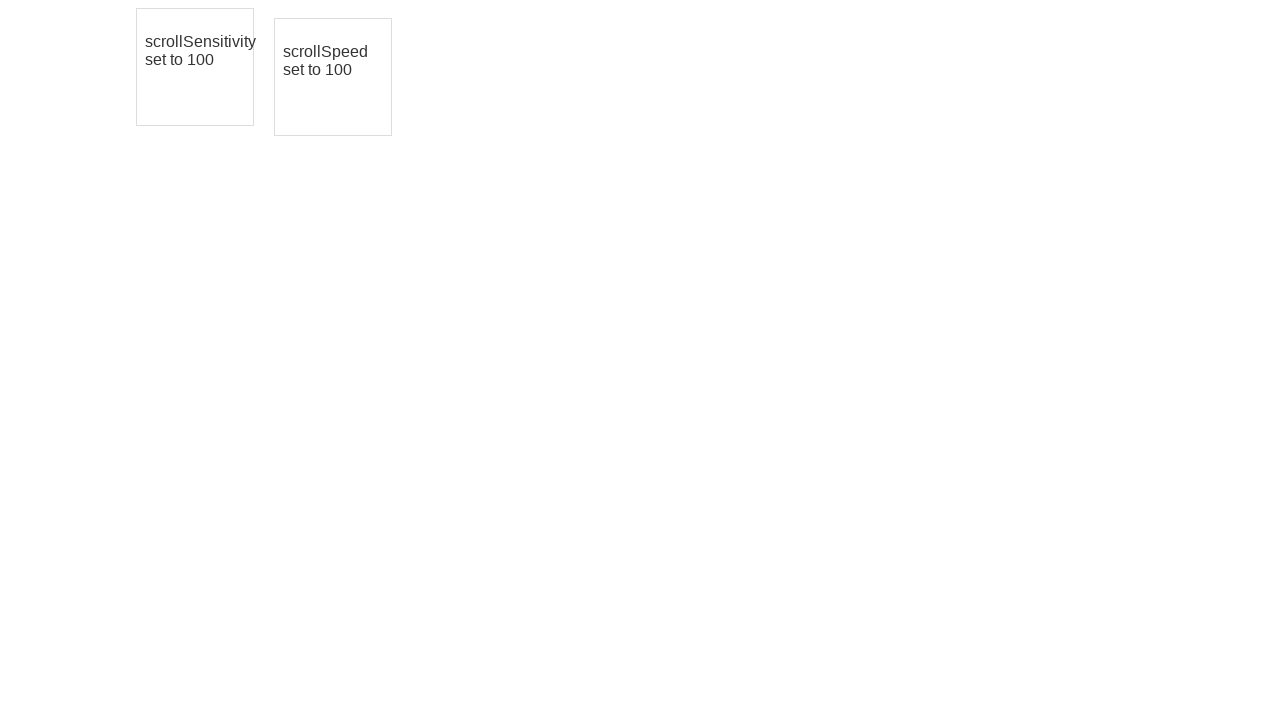

Pressed mouse button down on third element (iteration 2) at (333, 77)
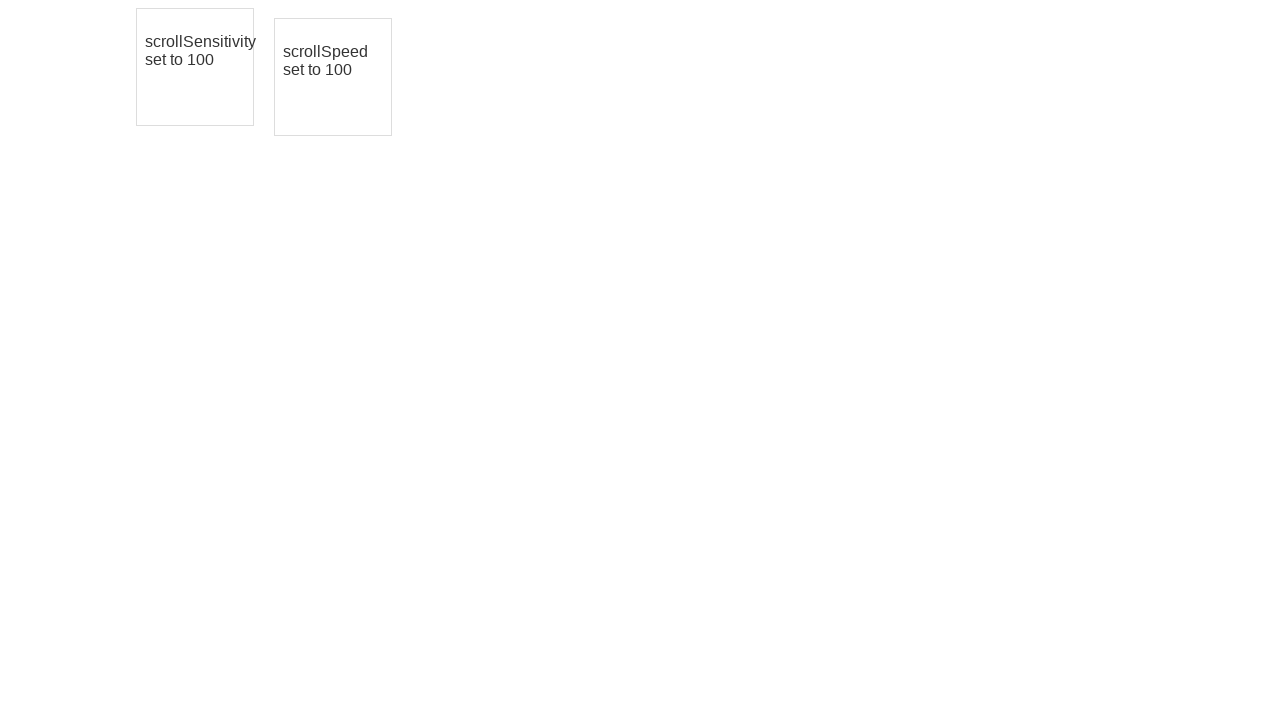

Dragged third element by offset (10px right, 10px down) (iteration 2) at (343, 87)
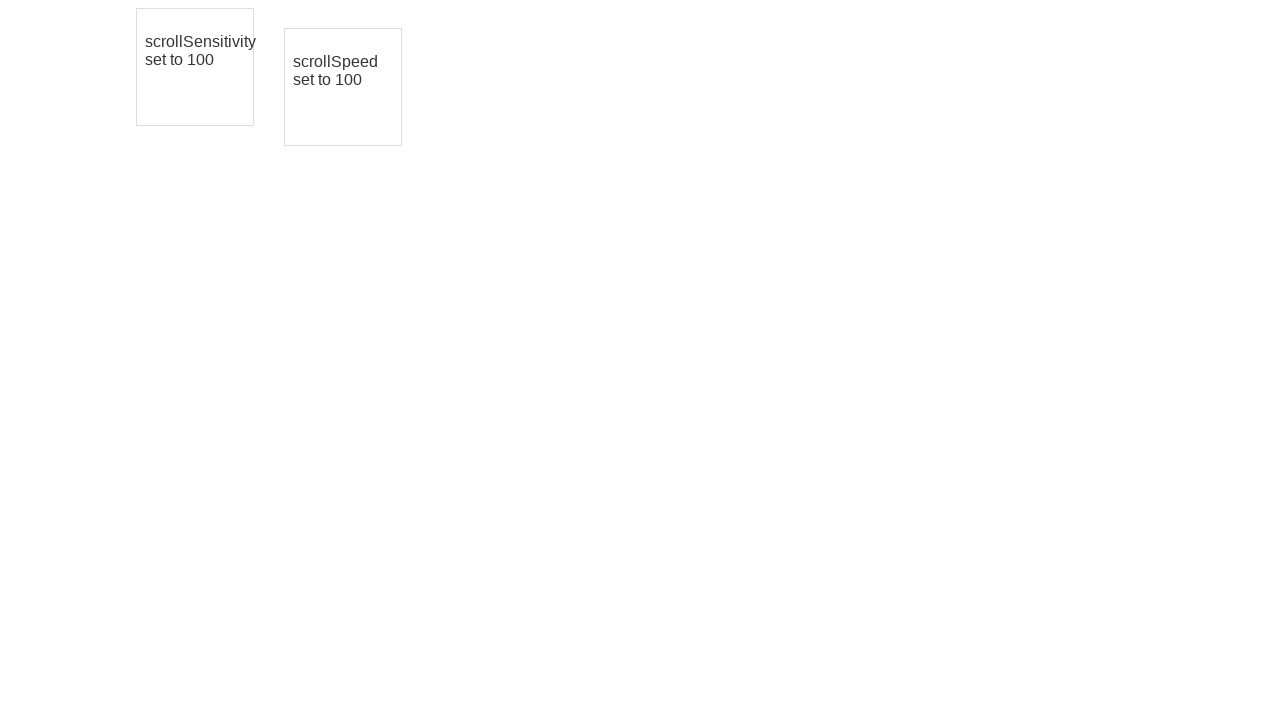

Released mouse button after dragging third element (iteration 2) at (343, 87)
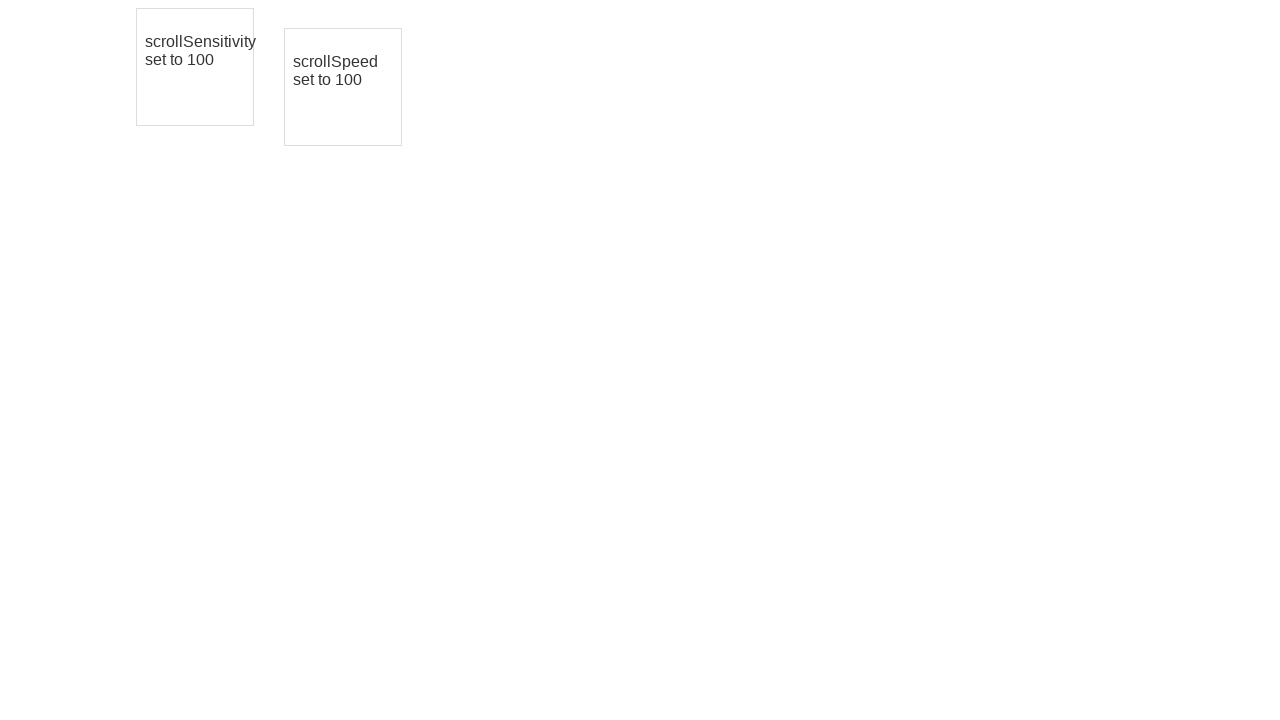

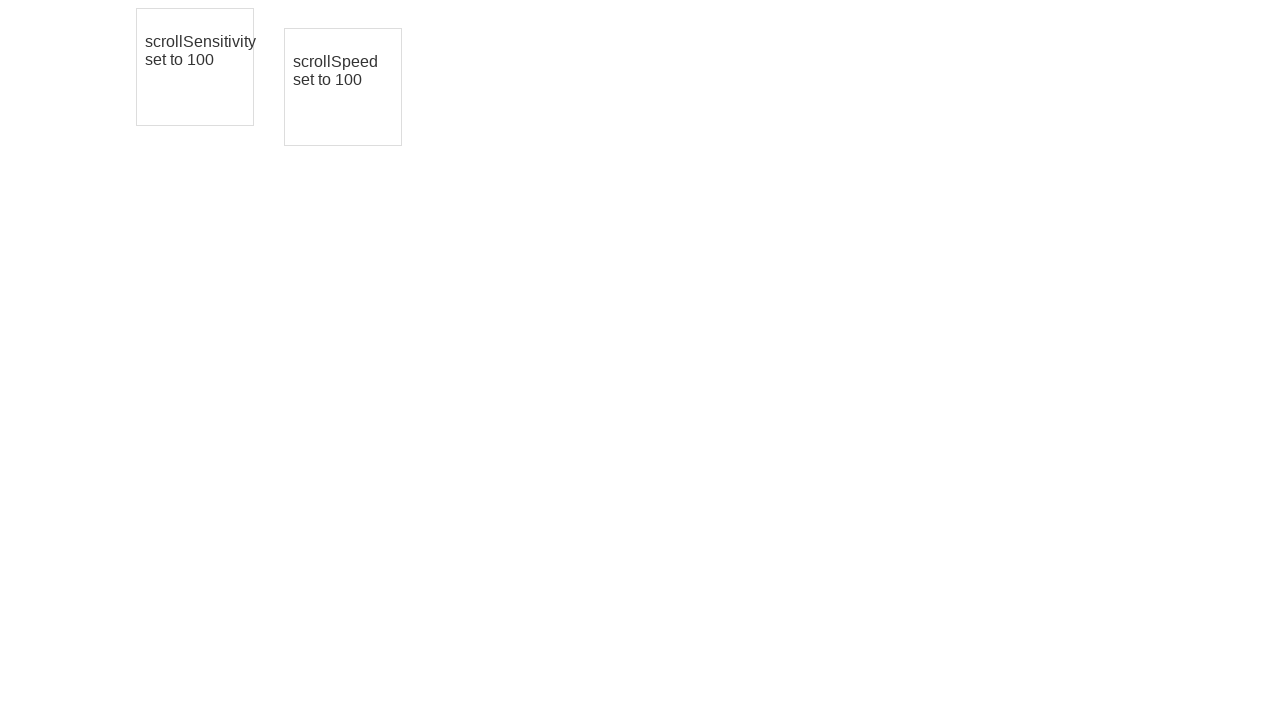